Navigates to a table page, retrieves table dimensions and cell values, then sorts the table by clicking a header column and retrieves the cell value again after sorting

Starting URL: https://training-support.net/webelements/tables

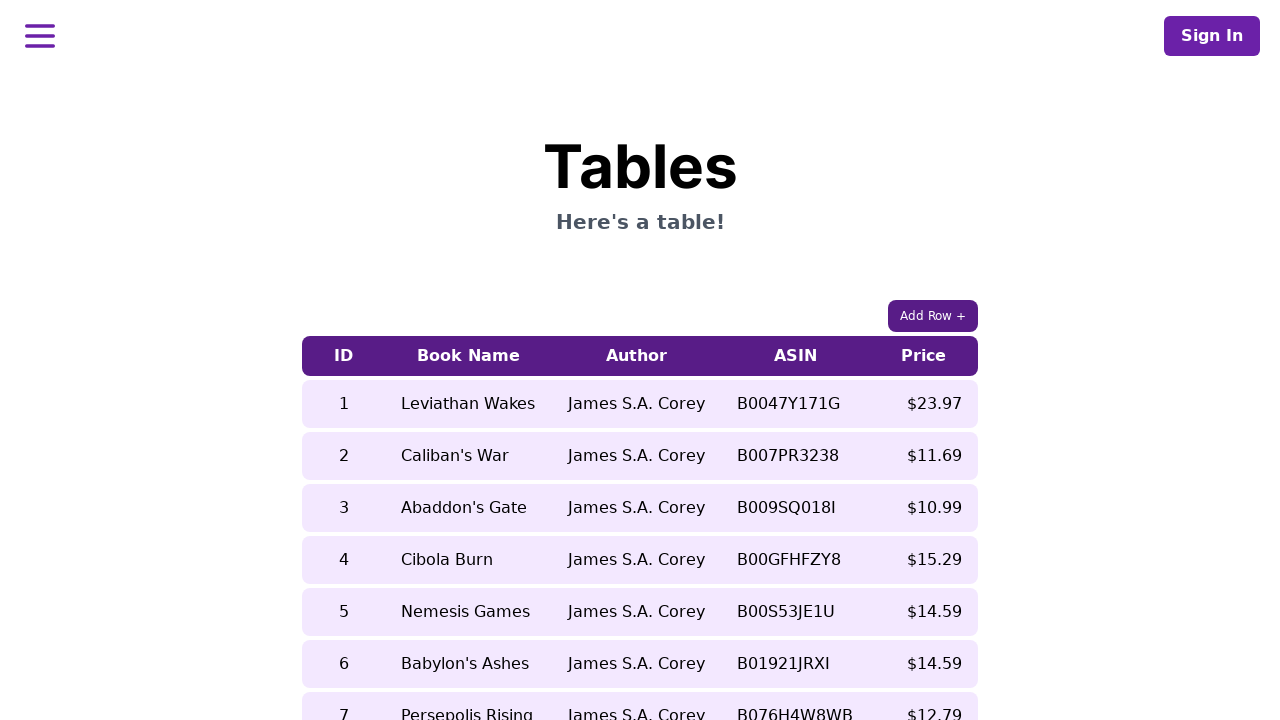

Retrieved all table column headers
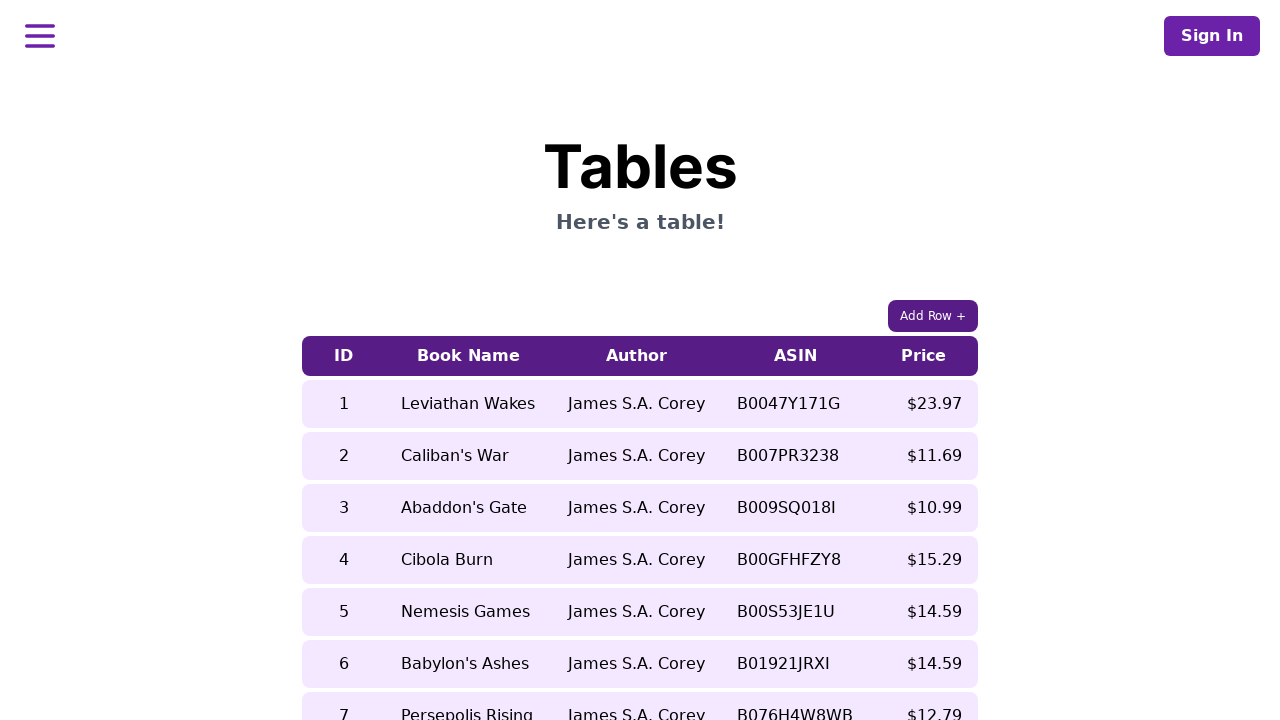

Retrieved all table rows
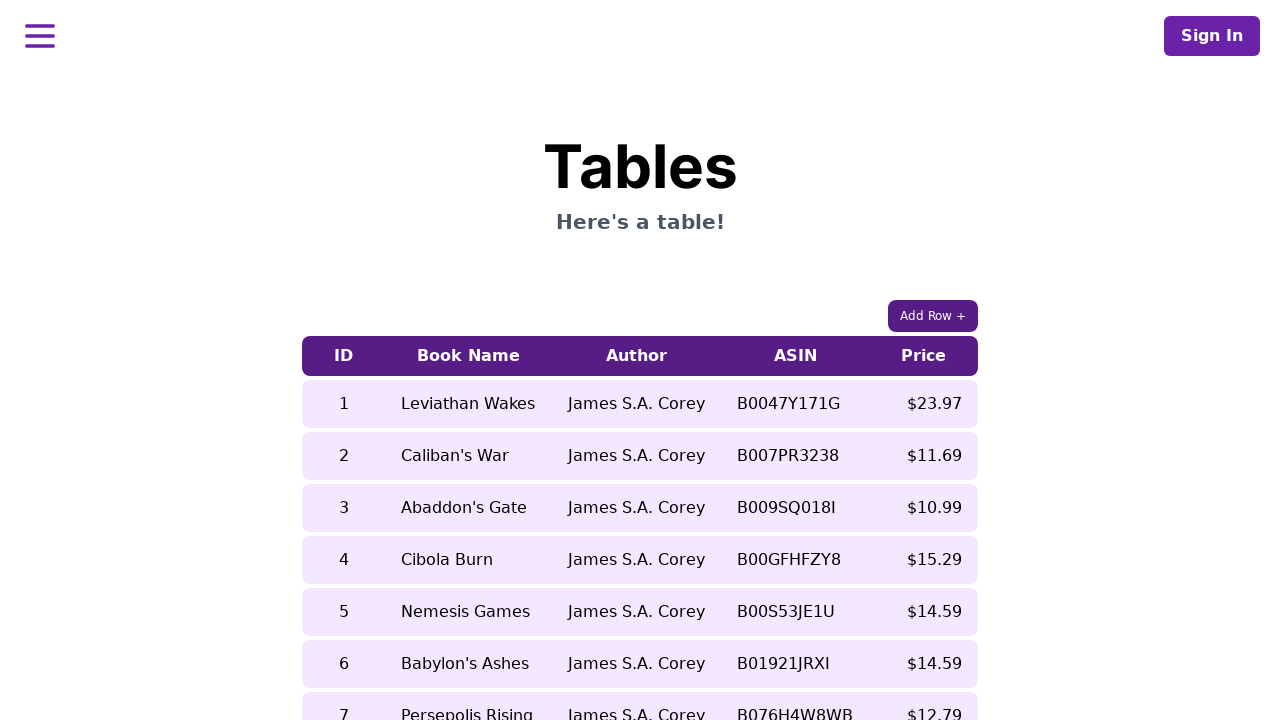

Retrieved book name from 5th row, 2nd column: Nemesis Games
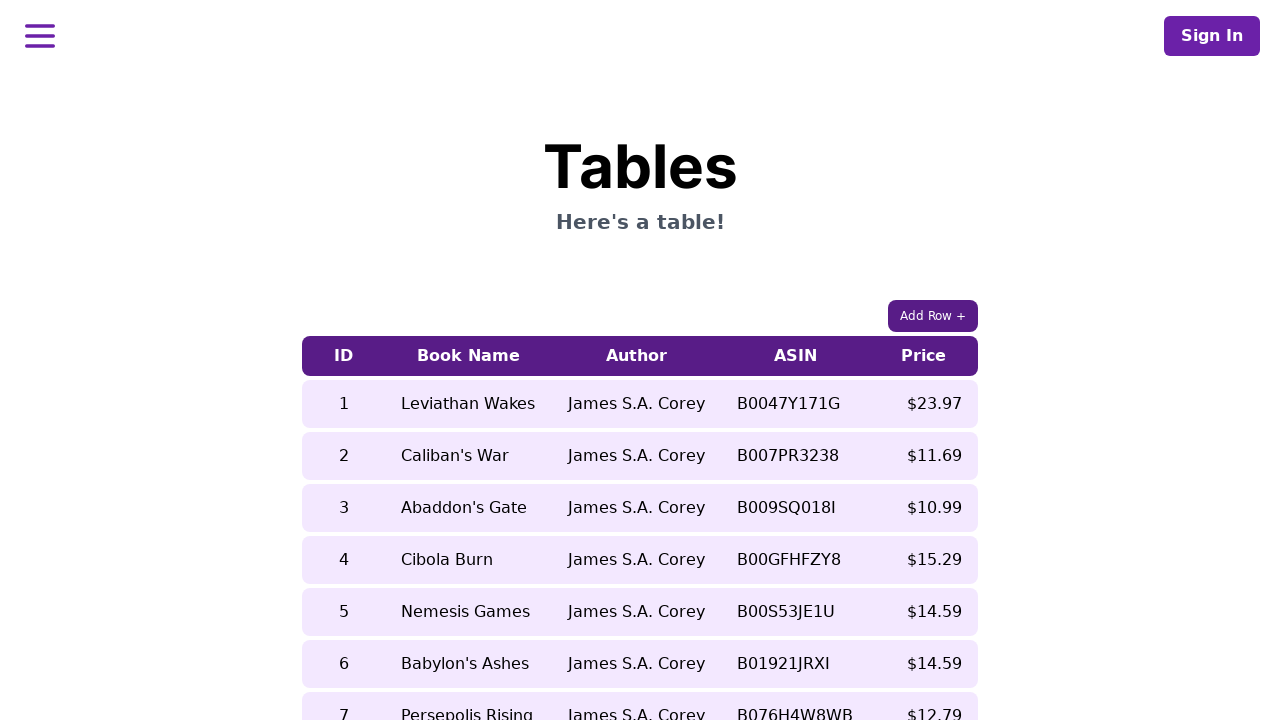

Clicked on 5th column header to sort table at (924, 356) on xpath=//table[contains(@class, 'table-auto')]/thead/tr/th[5]
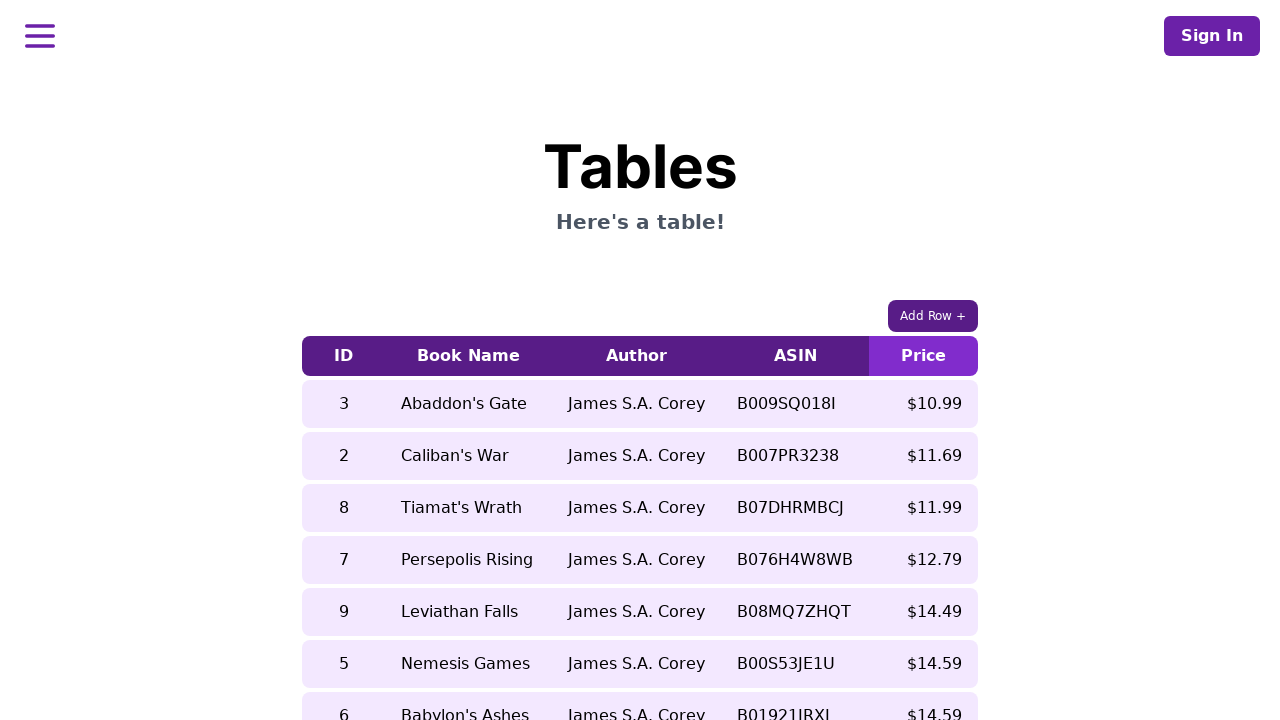

Retrieved book name from 5th row after sorting: Leviathan Falls
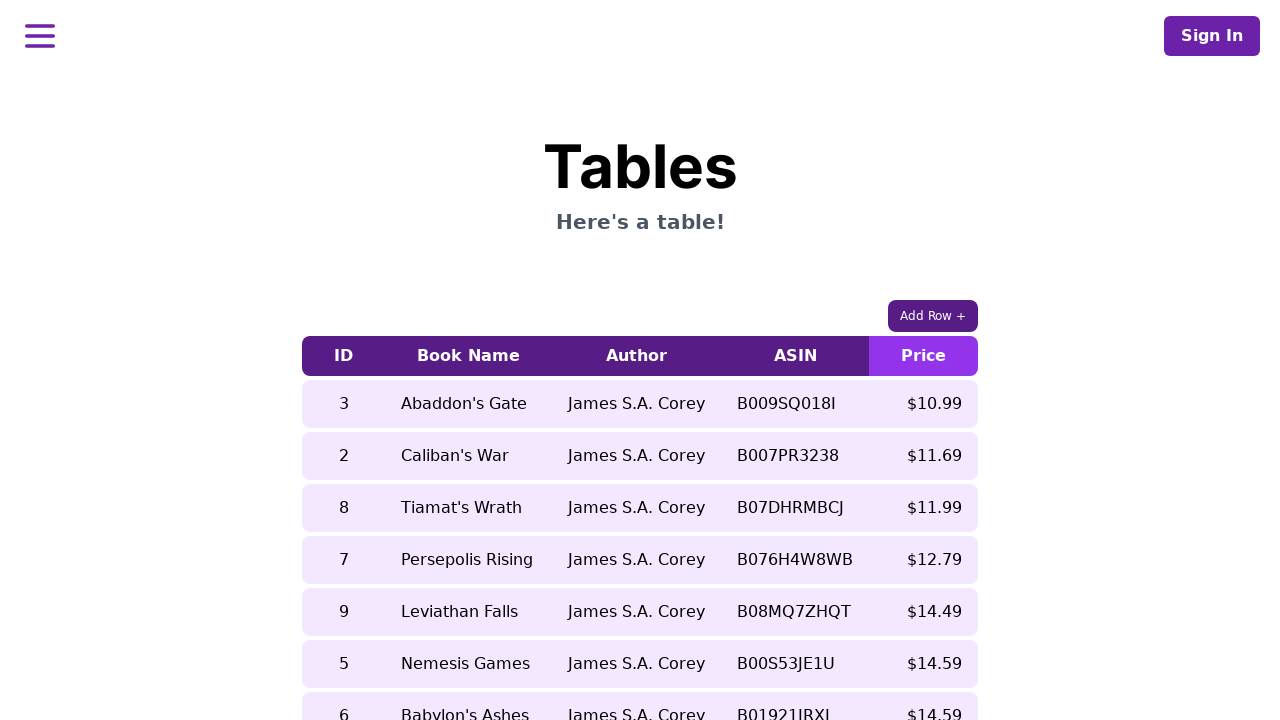

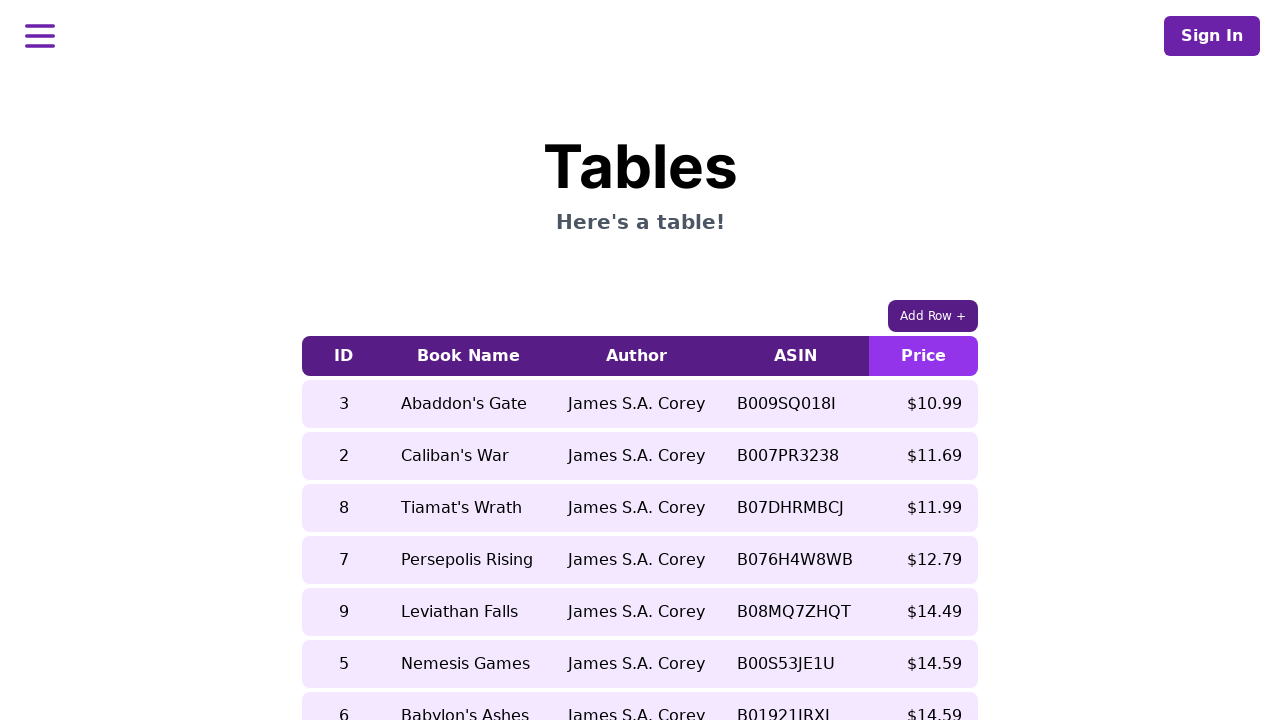